Tests navigation to Status Codes page and clicking on the 500 status code link to view its details.

Starting URL: https://the-internet.herokuapp.com/

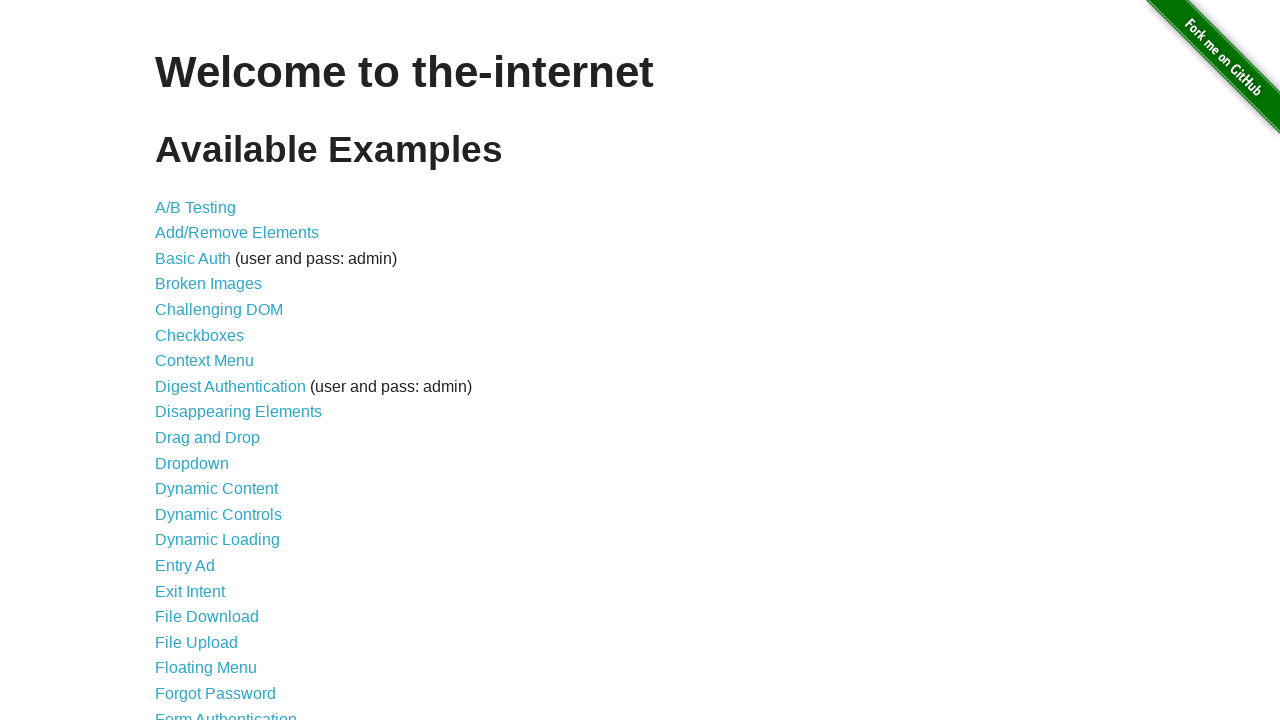

Clicked on Status Codes link at (203, 600) on xpath=//a[@href='/status_codes']
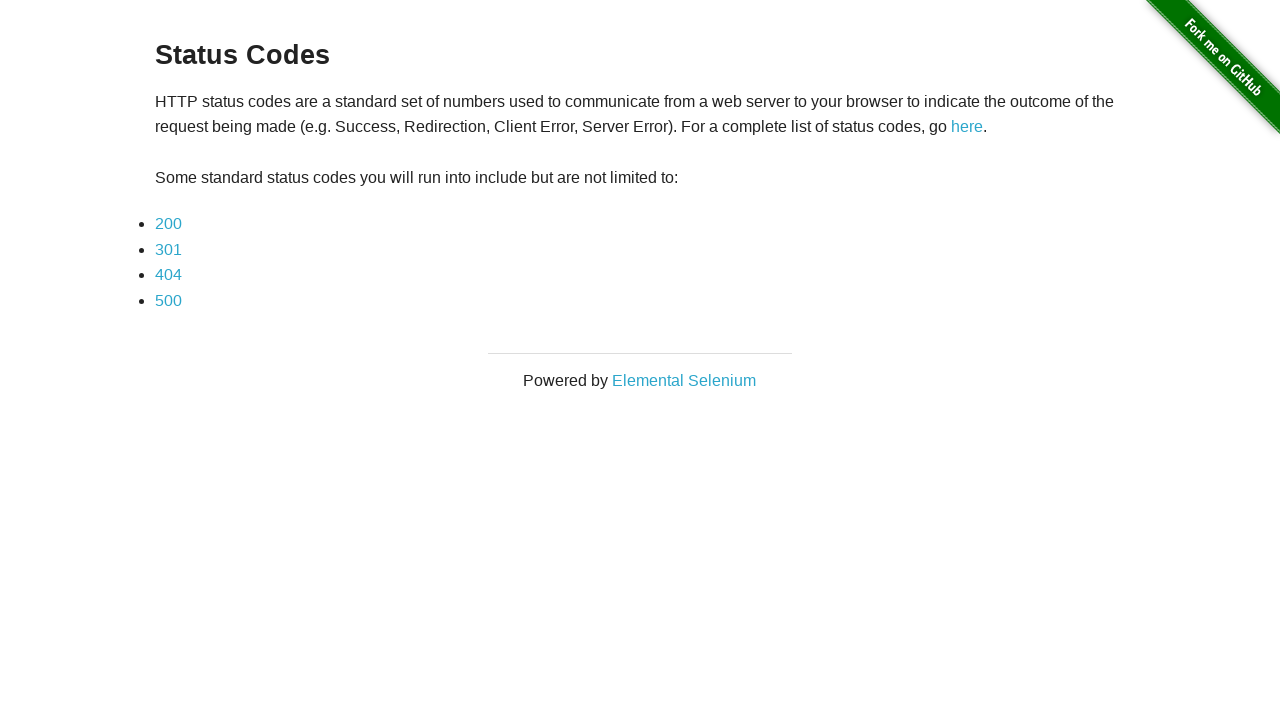

Navigated to Status Codes page
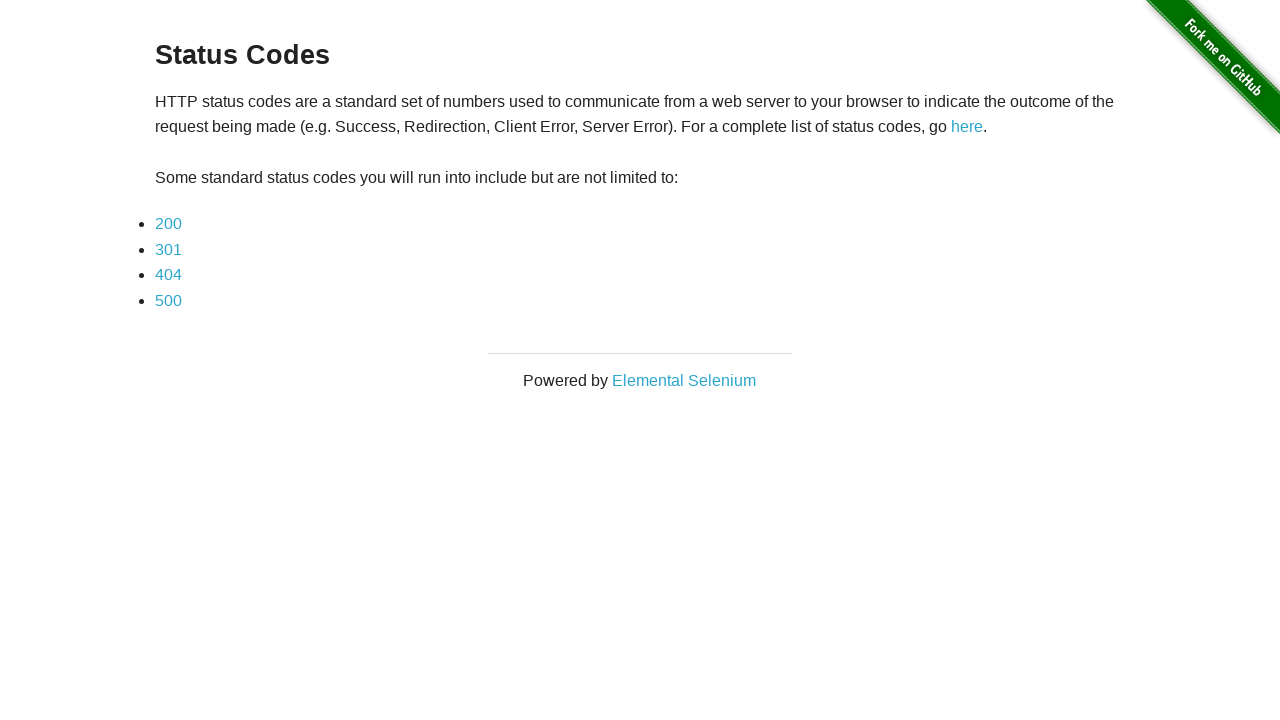

Clicked on 500 status code link at (168, 300) on xpath=//a[@href='status_codes/500']
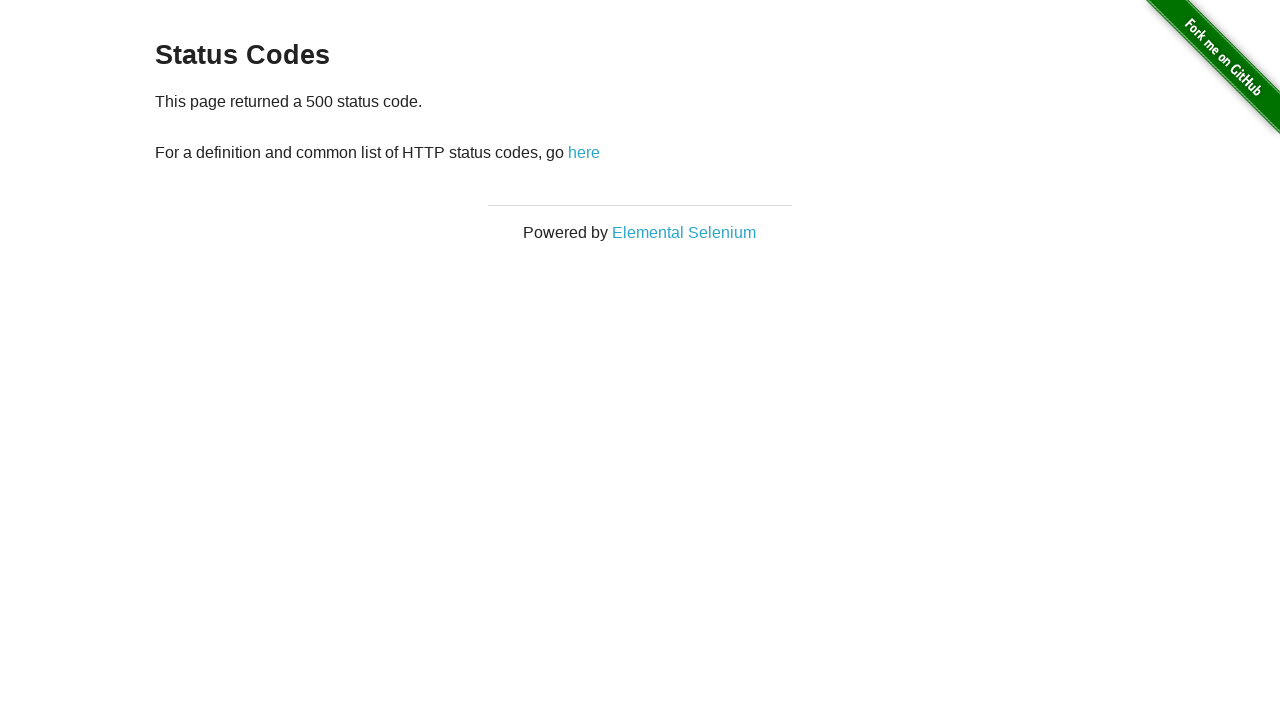

Status code 500 details page loaded
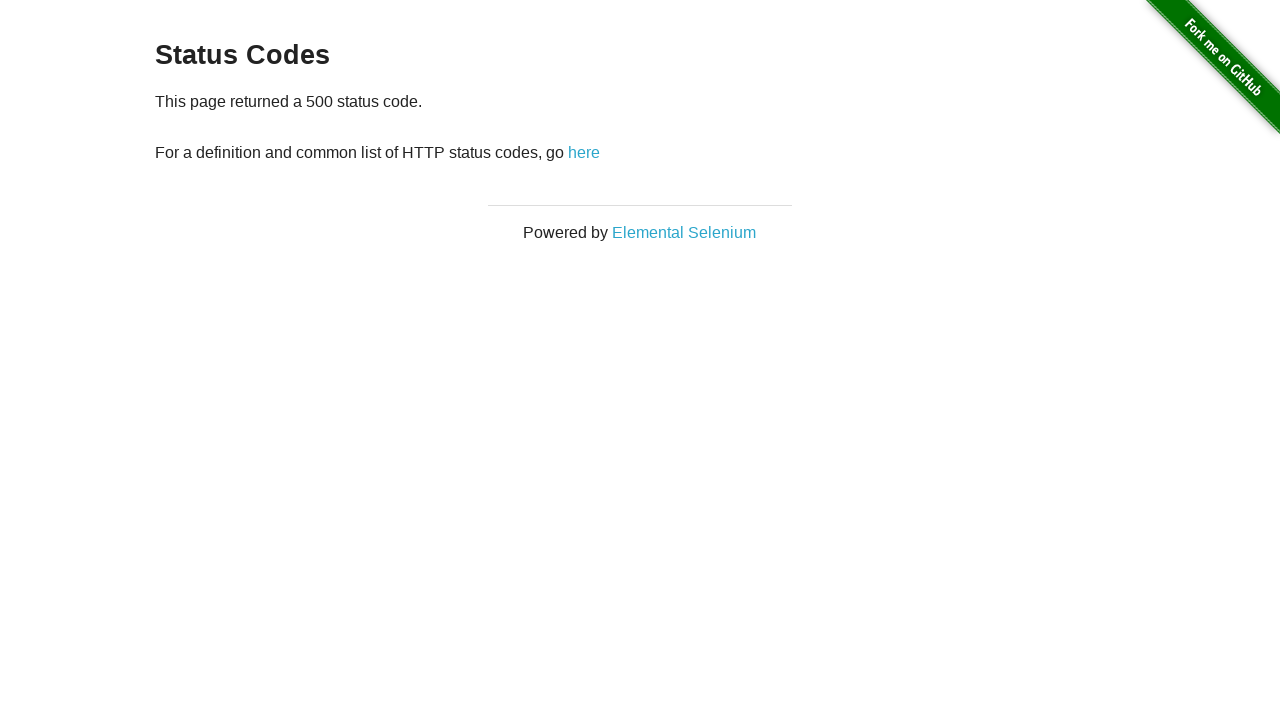

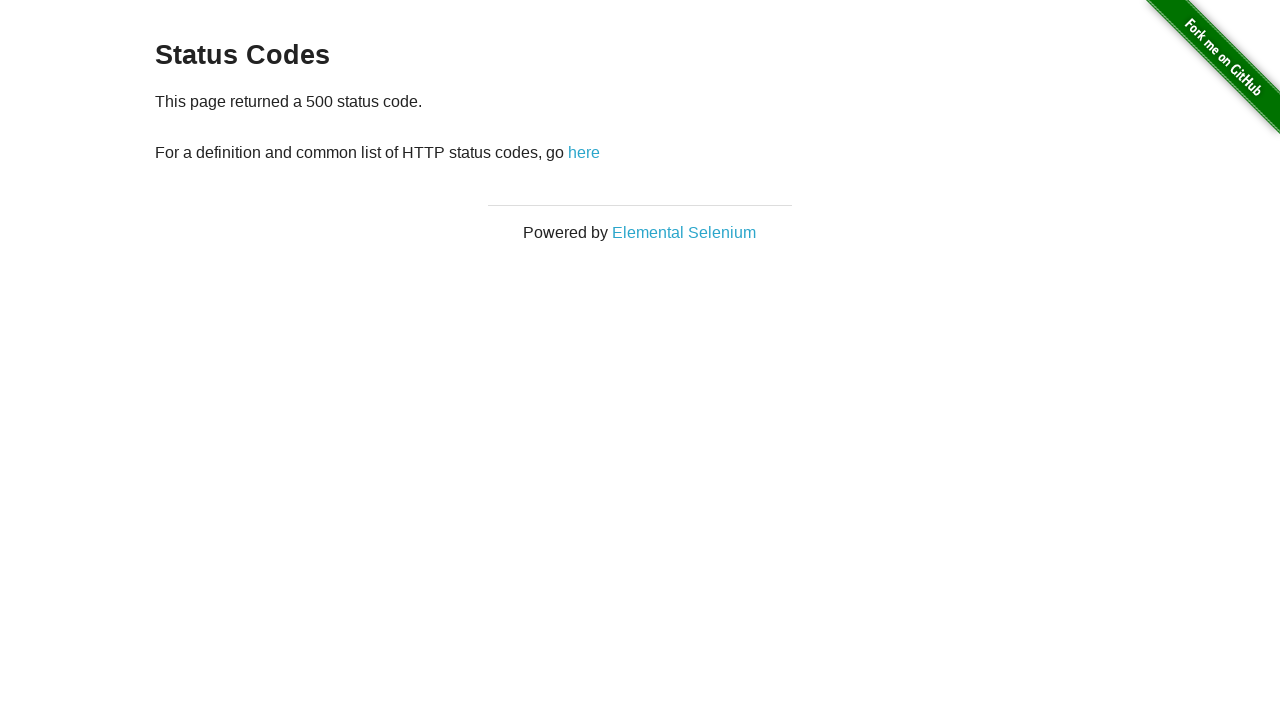